Tests a registration form by filling in name and email fields, then submitting and verifying the success message

Starting URL: http://suninjuly.github.io/registration2.html

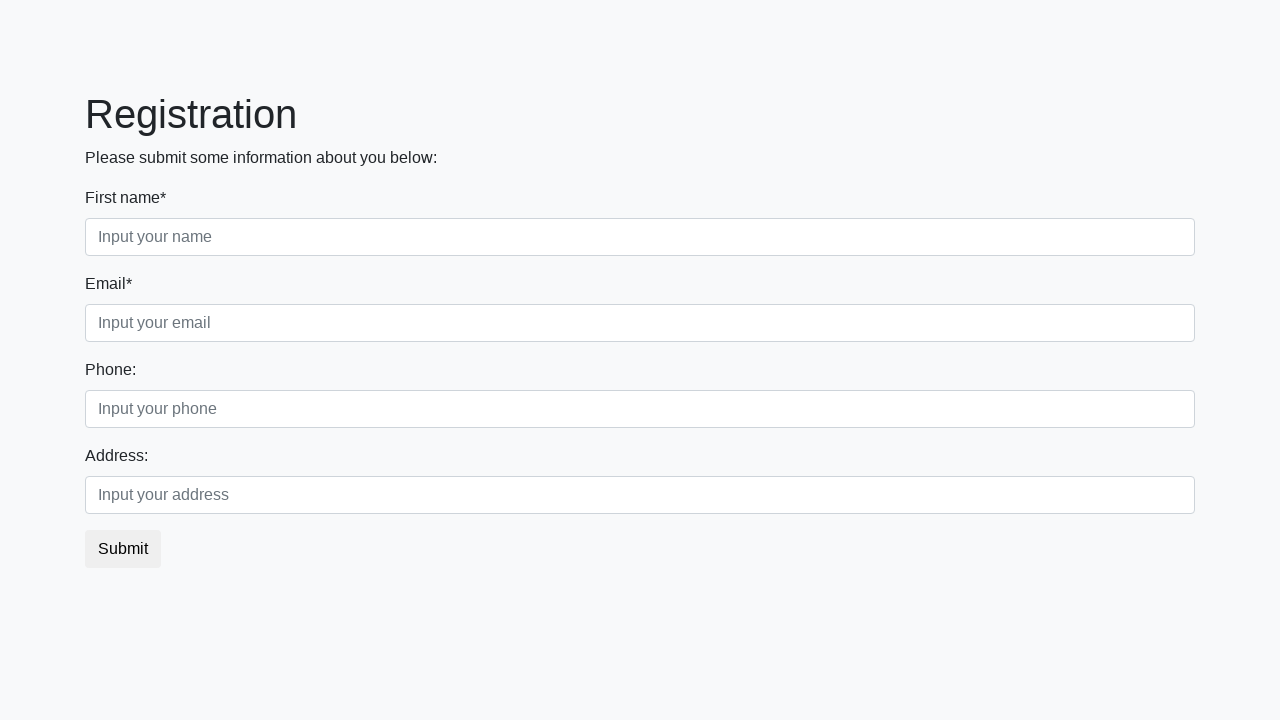

Filled name field with 'Ivan' on [placeholder='Input your name']
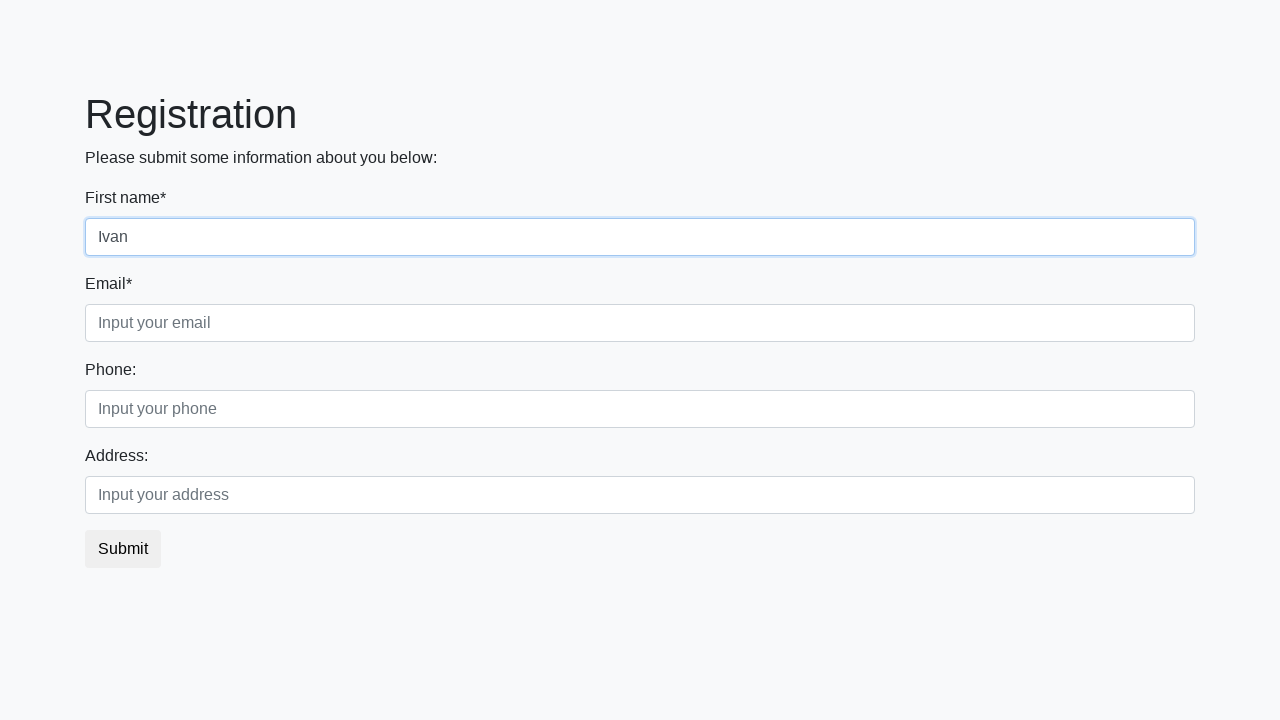

Filled email field with 'ivan@mail.ru' on [placeholder='Input your email']
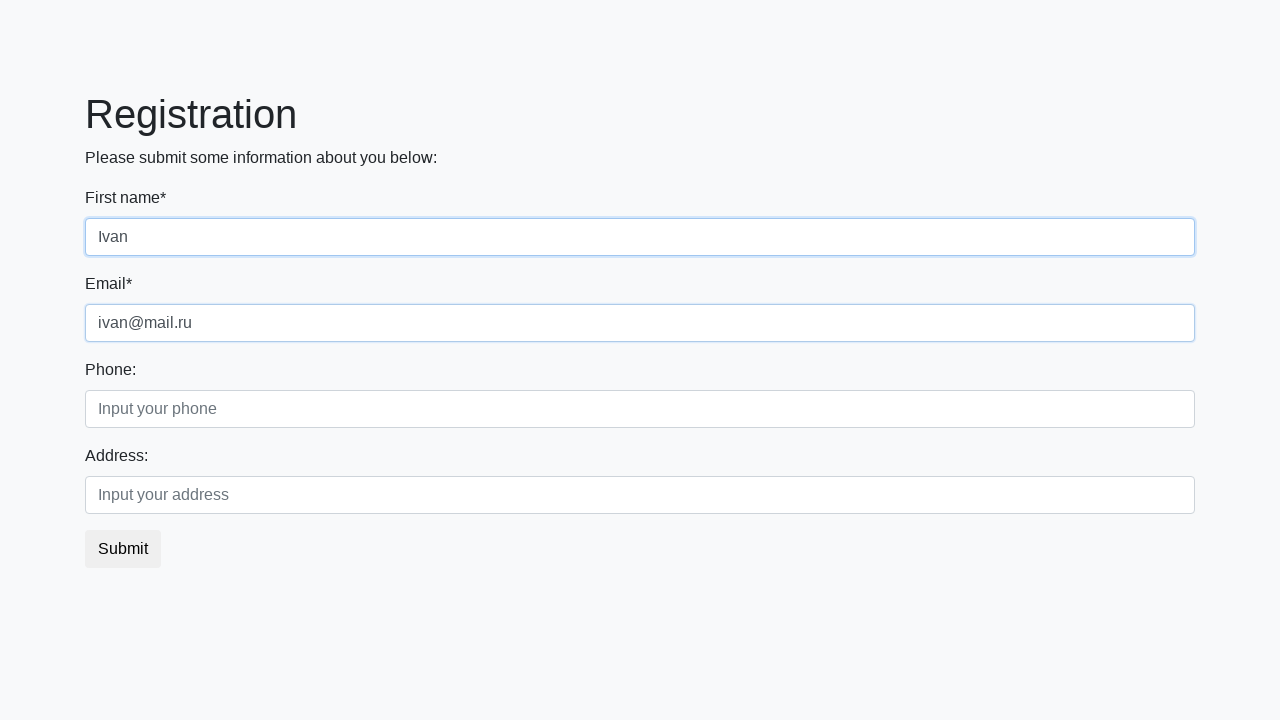

Clicked submit button to register at (123, 549) on button.btn
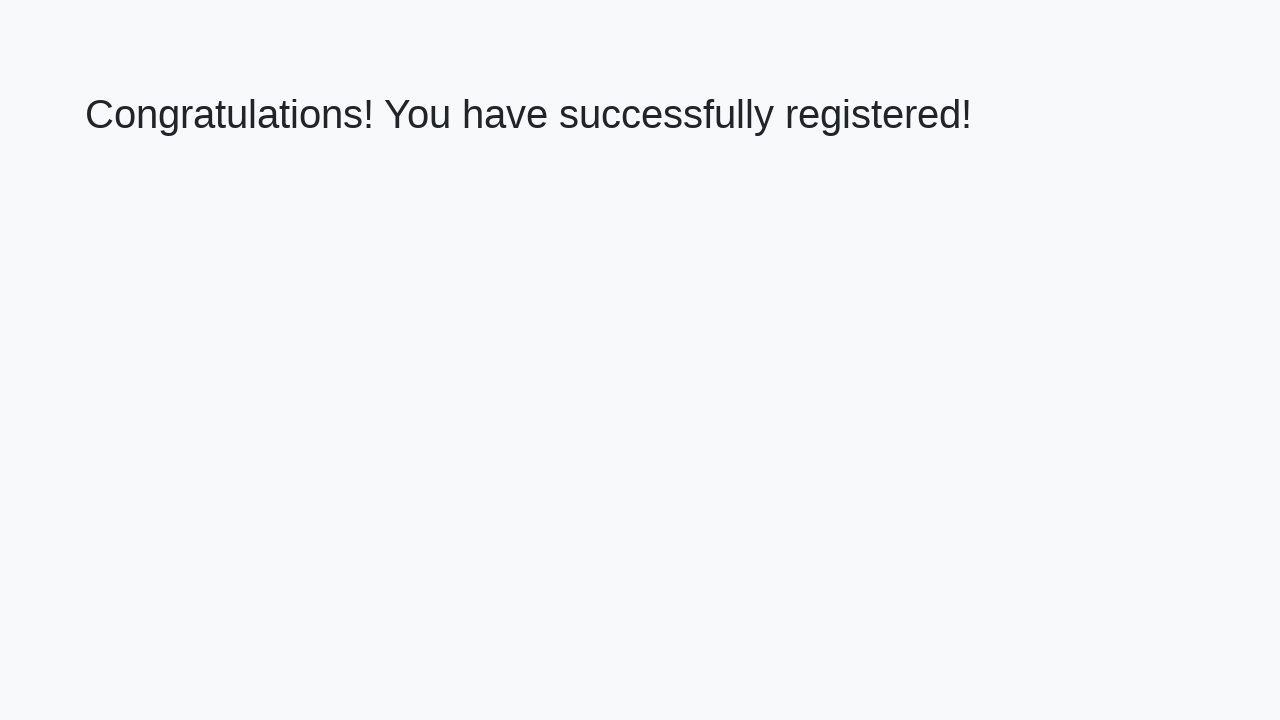

Success page loaded with heading displayed
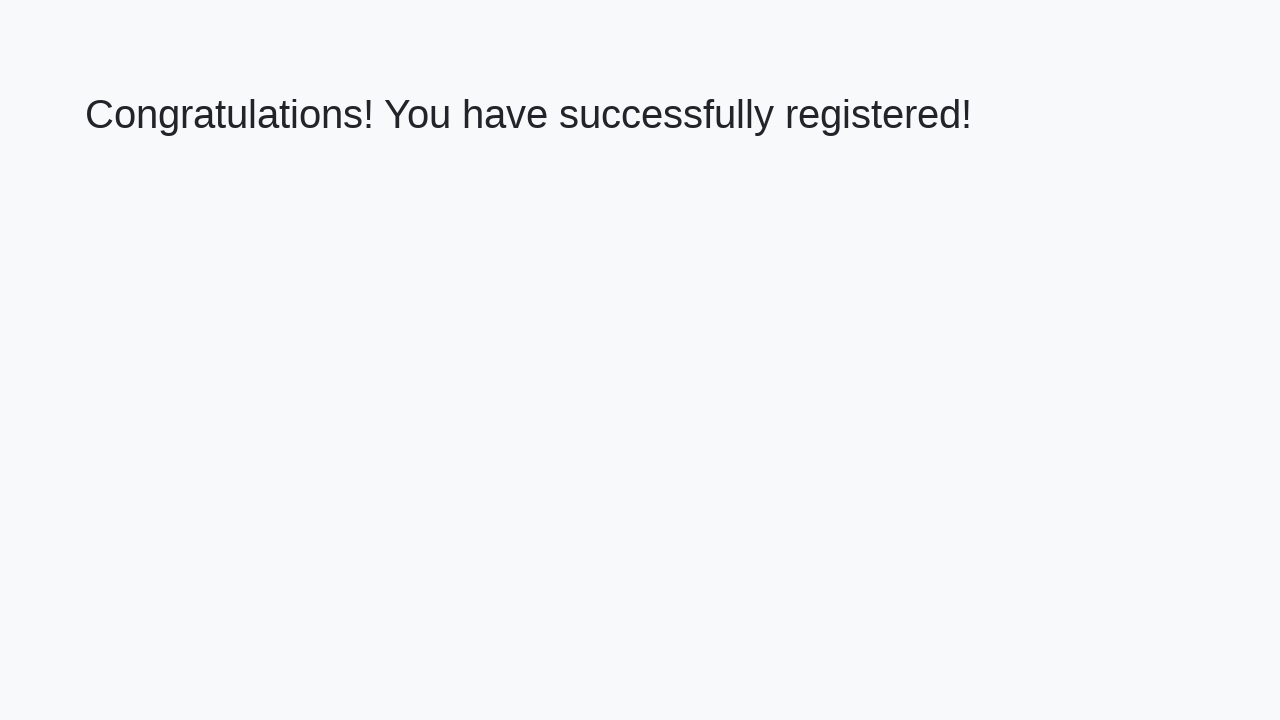

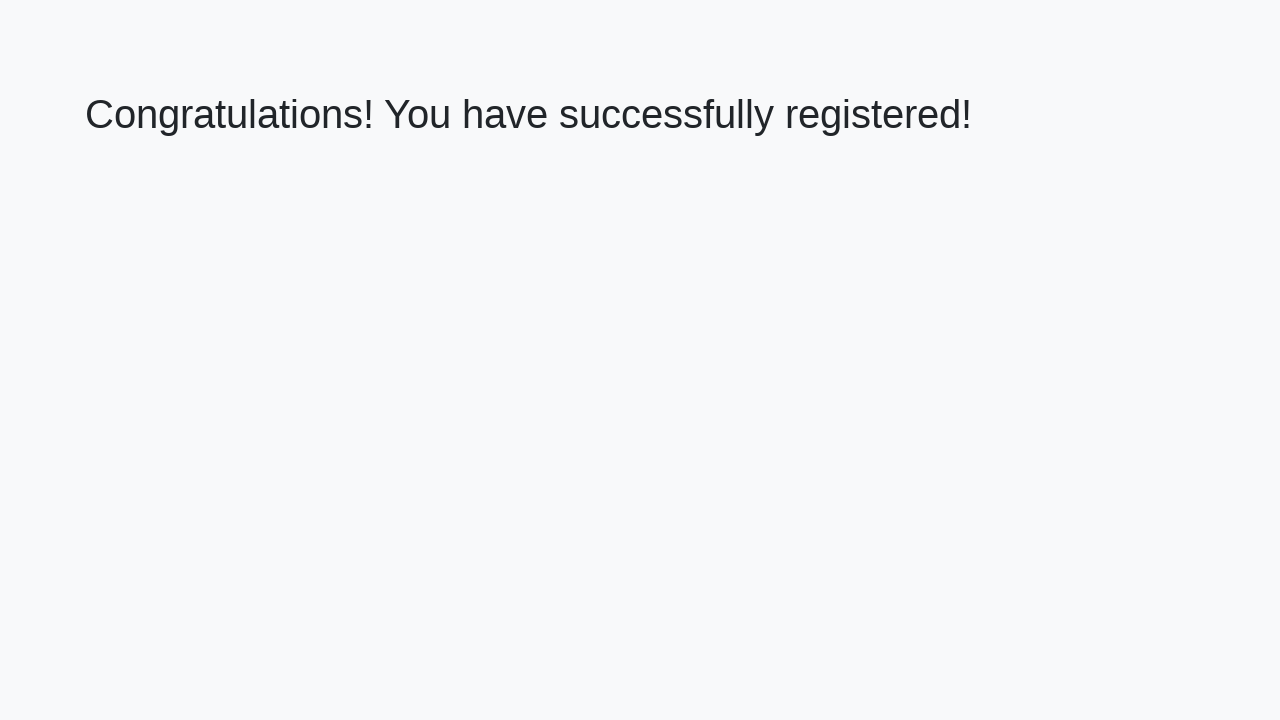